Performs a right-click on the Downloads element, navigates through the context menu using arrow keys, and selects an option

Starting URL: https://www.selenium.dev/

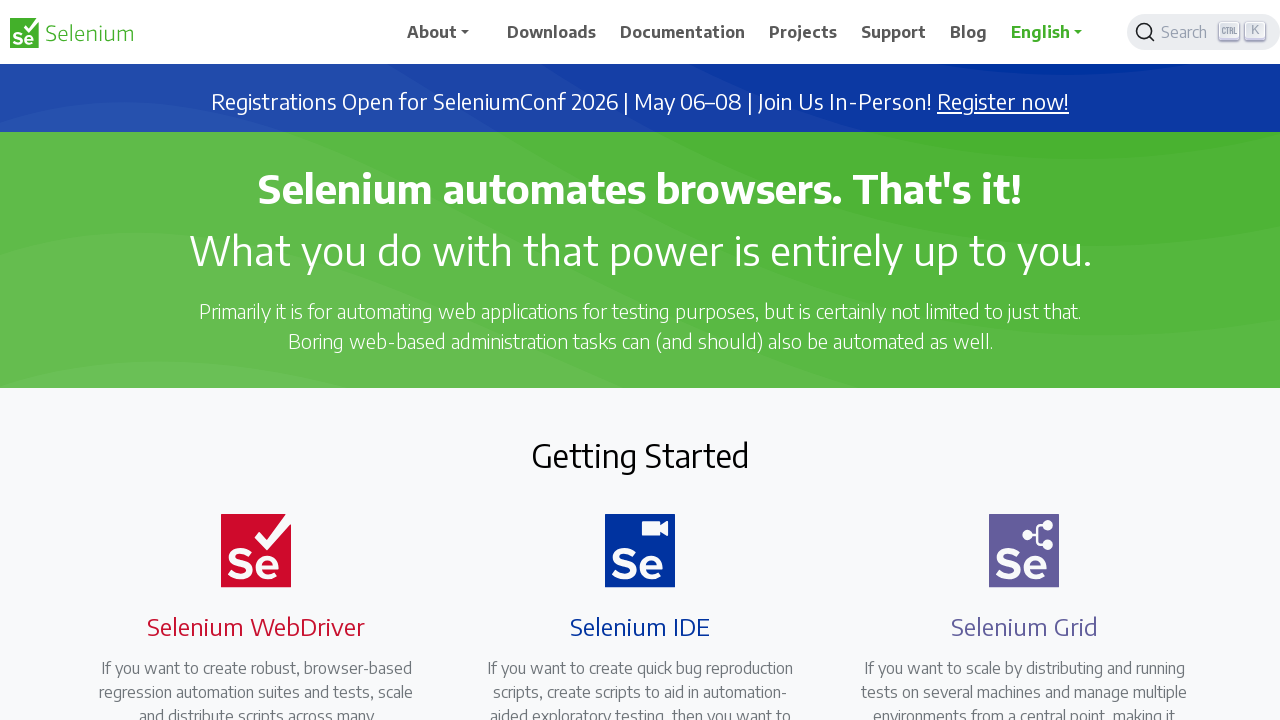

Hovered over the Downloads element at (552, 32) on xpath=//span[text()='Downloads']
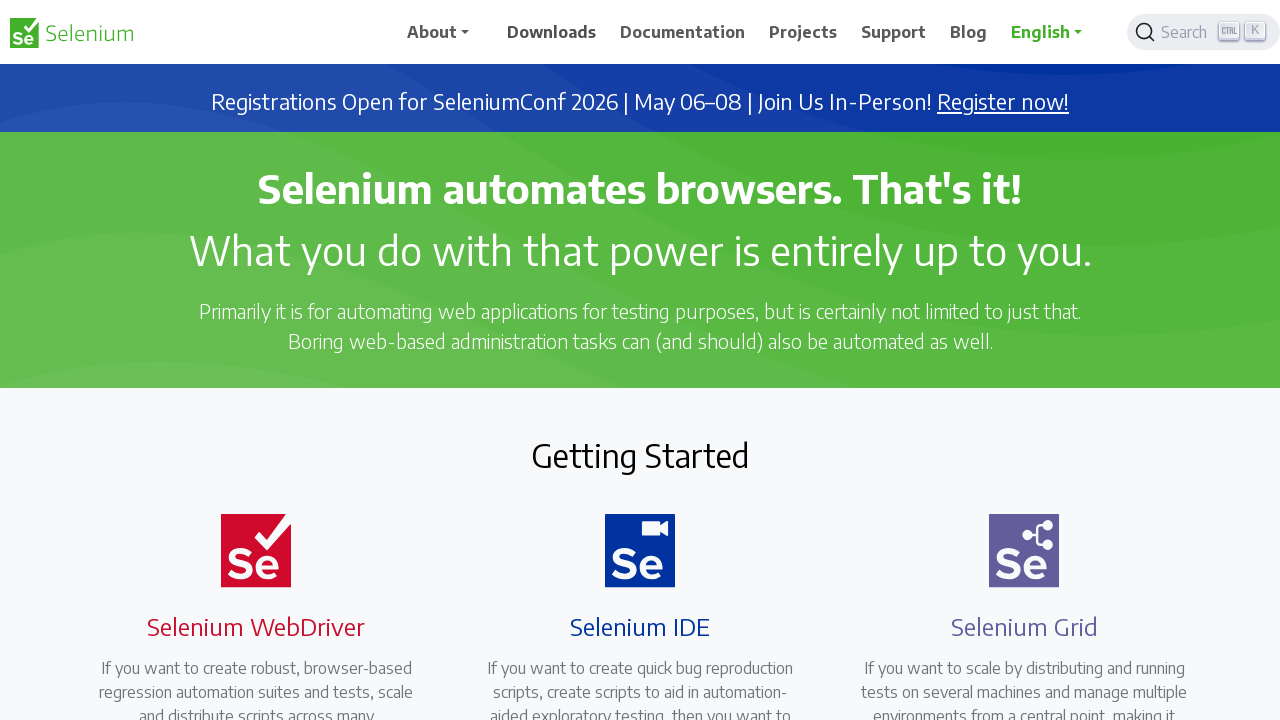

Right-clicked on the Downloads element to open context menu at (552, 32) on xpath=//span[text()='Downloads']
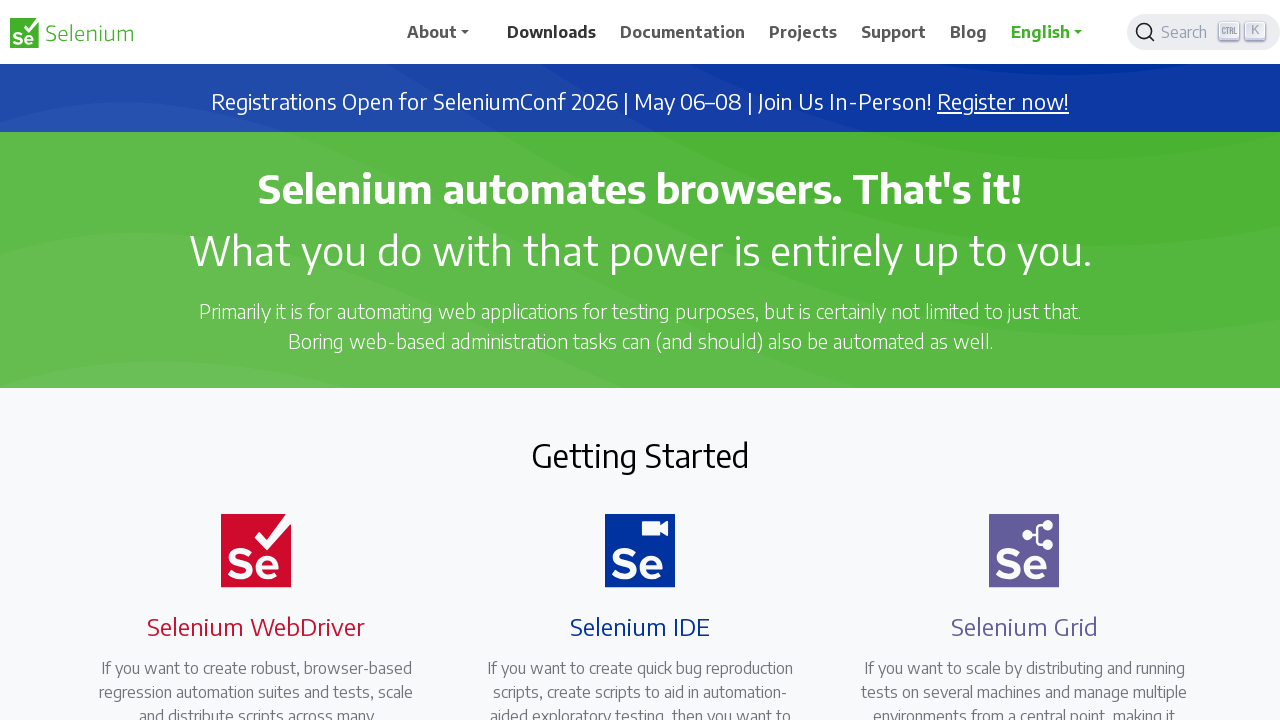

Pressed ArrowDown in context menu (navigation 1/11)
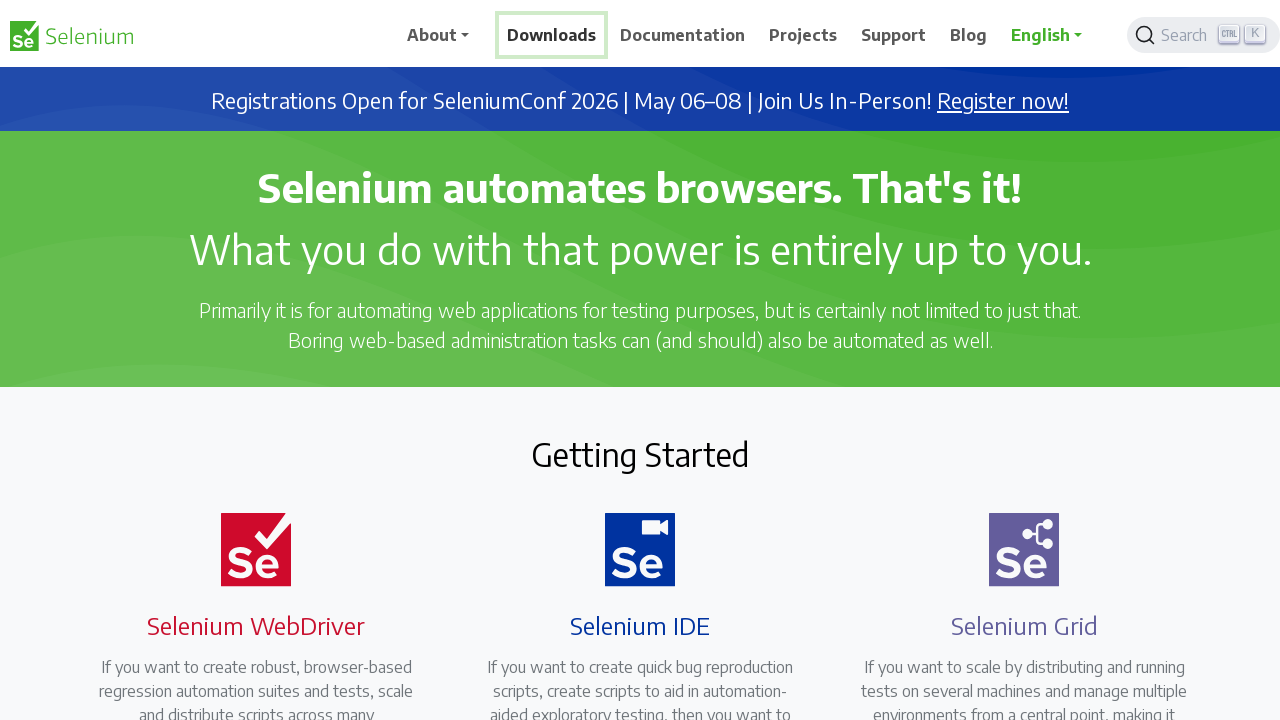

Waited 500ms after arrow key press 1
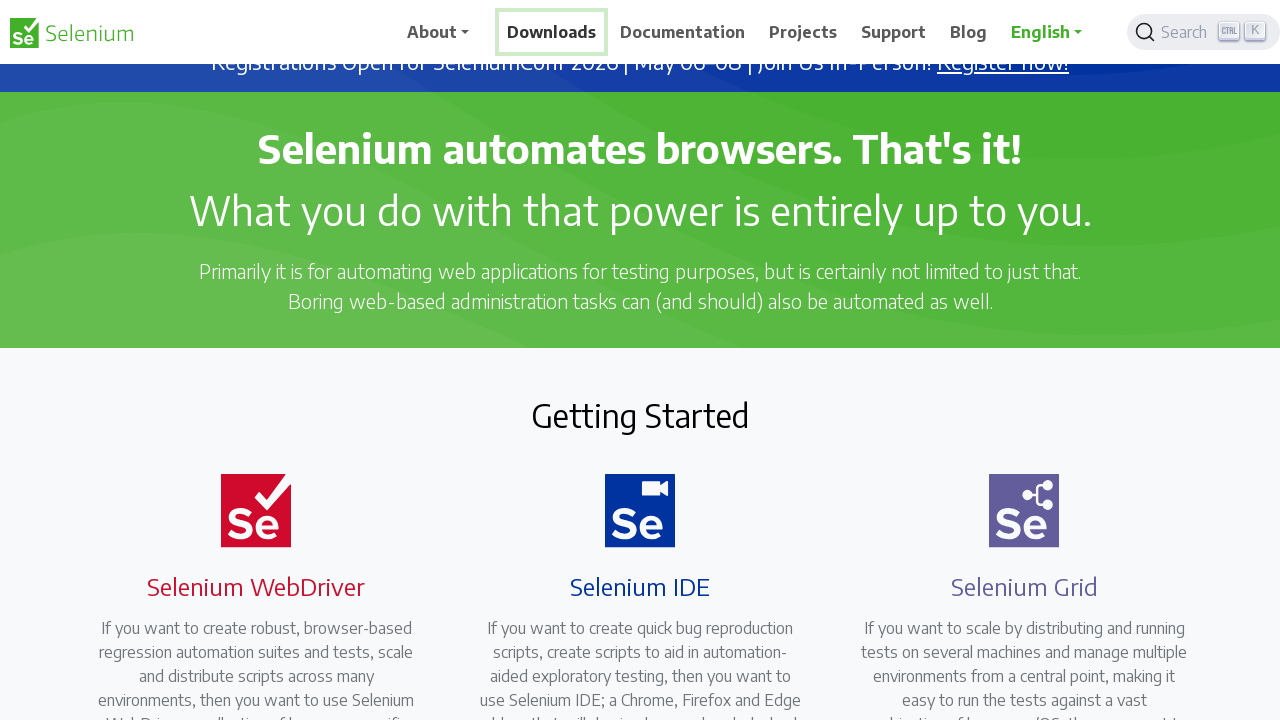

Pressed ArrowDown in context menu (navigation 2/11)
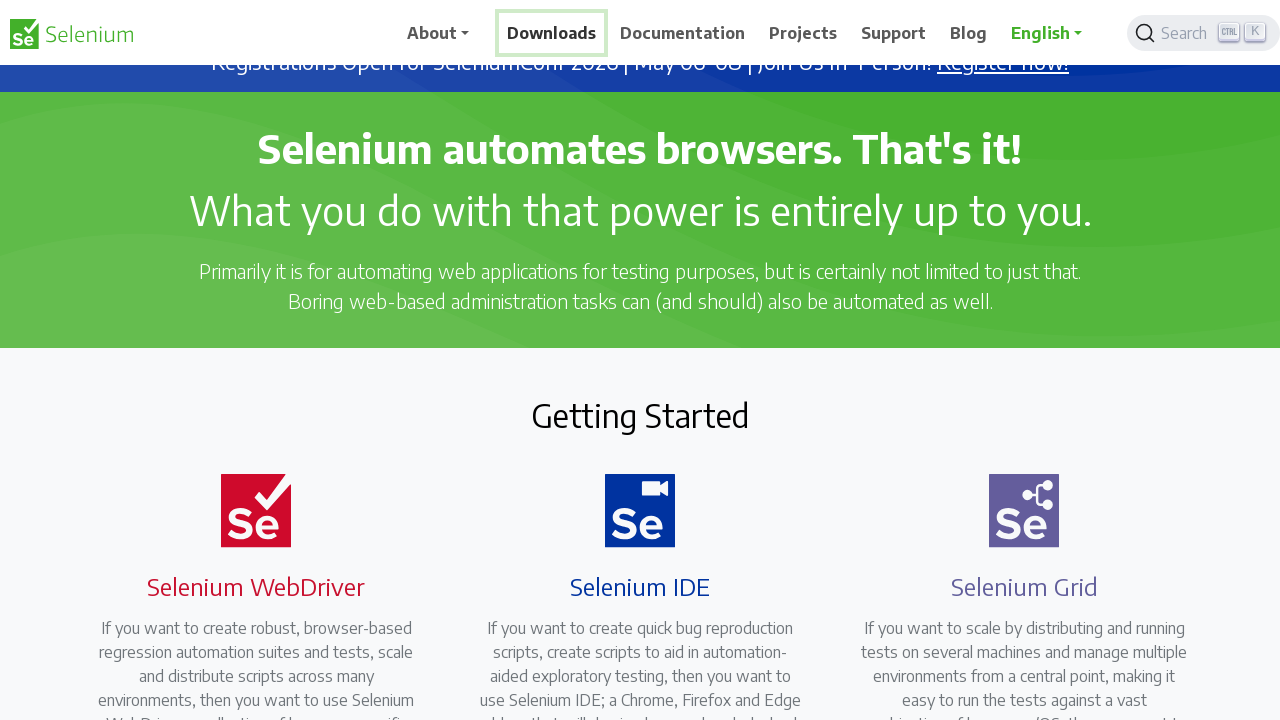

Waited 500ms after arrow key press 2
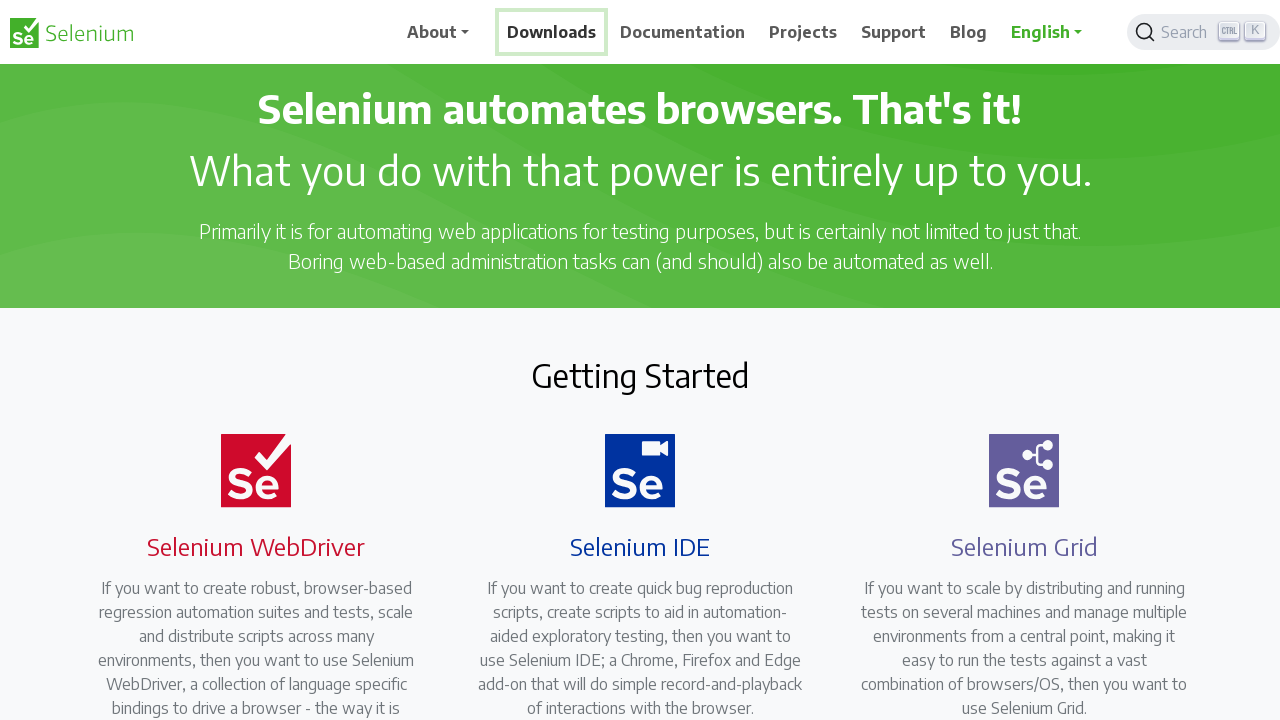

Pressed ArrowDown in context menu (navigation 3/11)
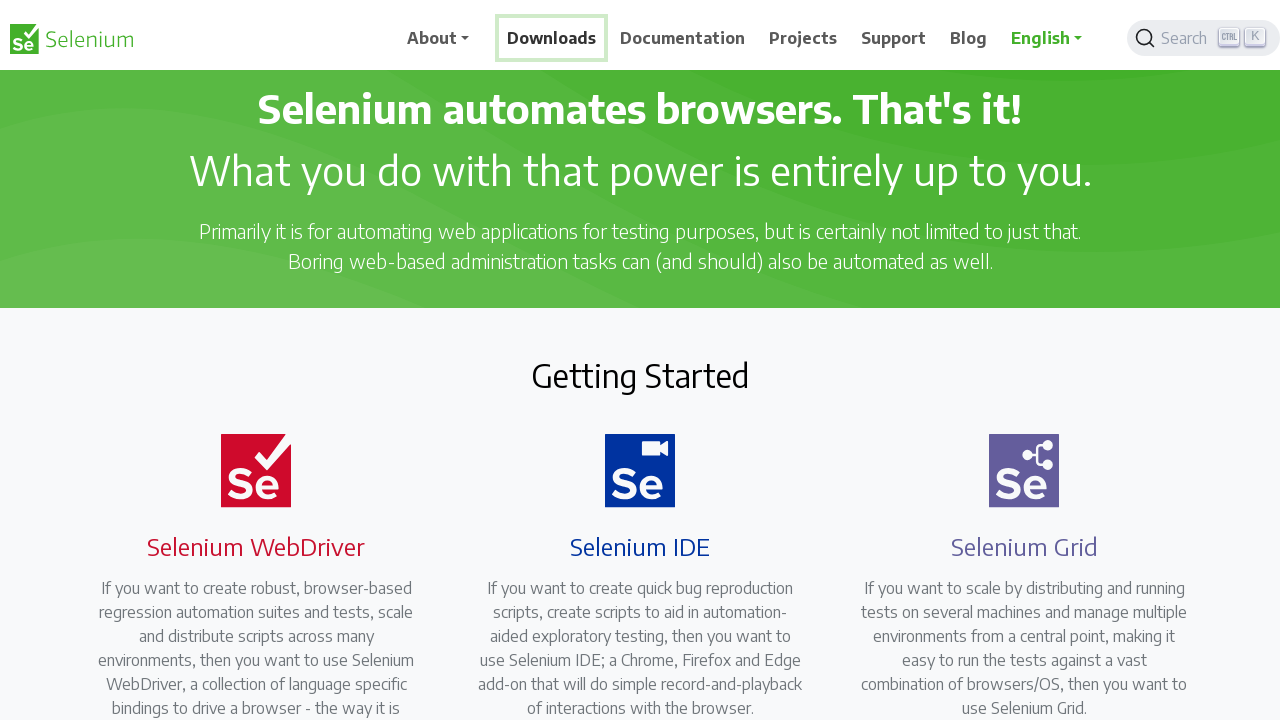

Waited 500ms after arrow key press 3
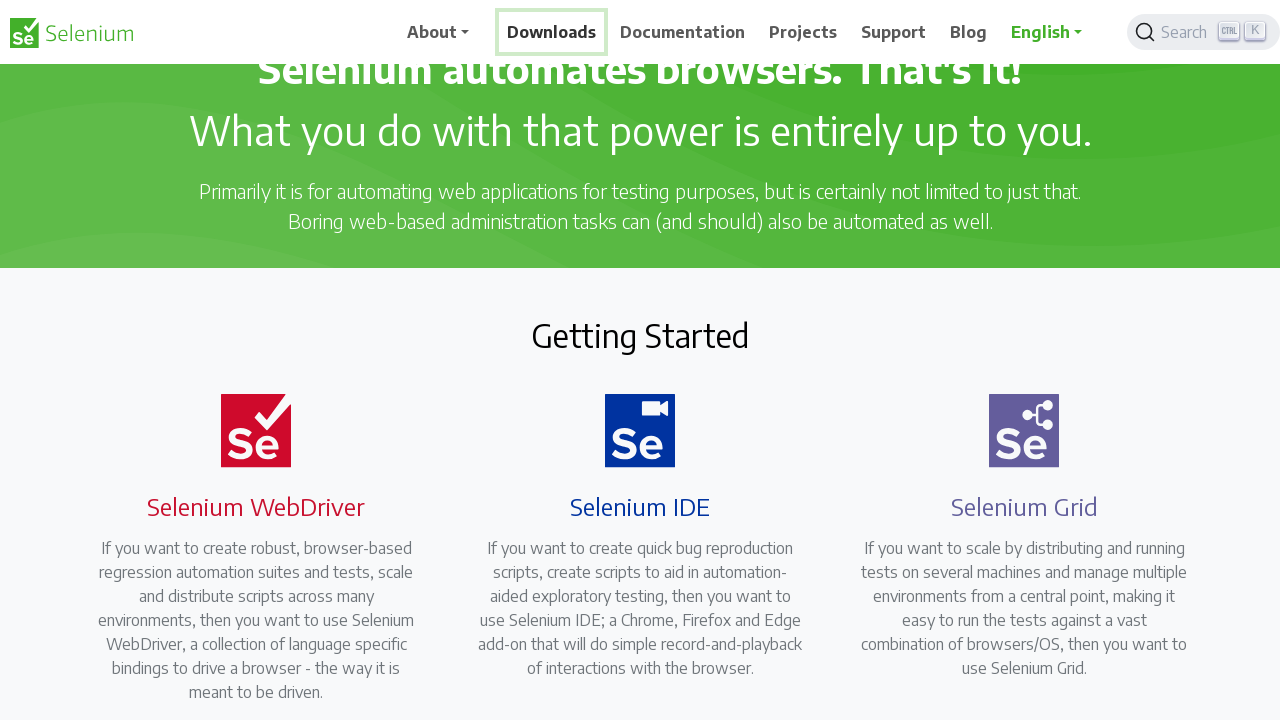

Pressed ArrowDown in context menu (navigation 4/11)
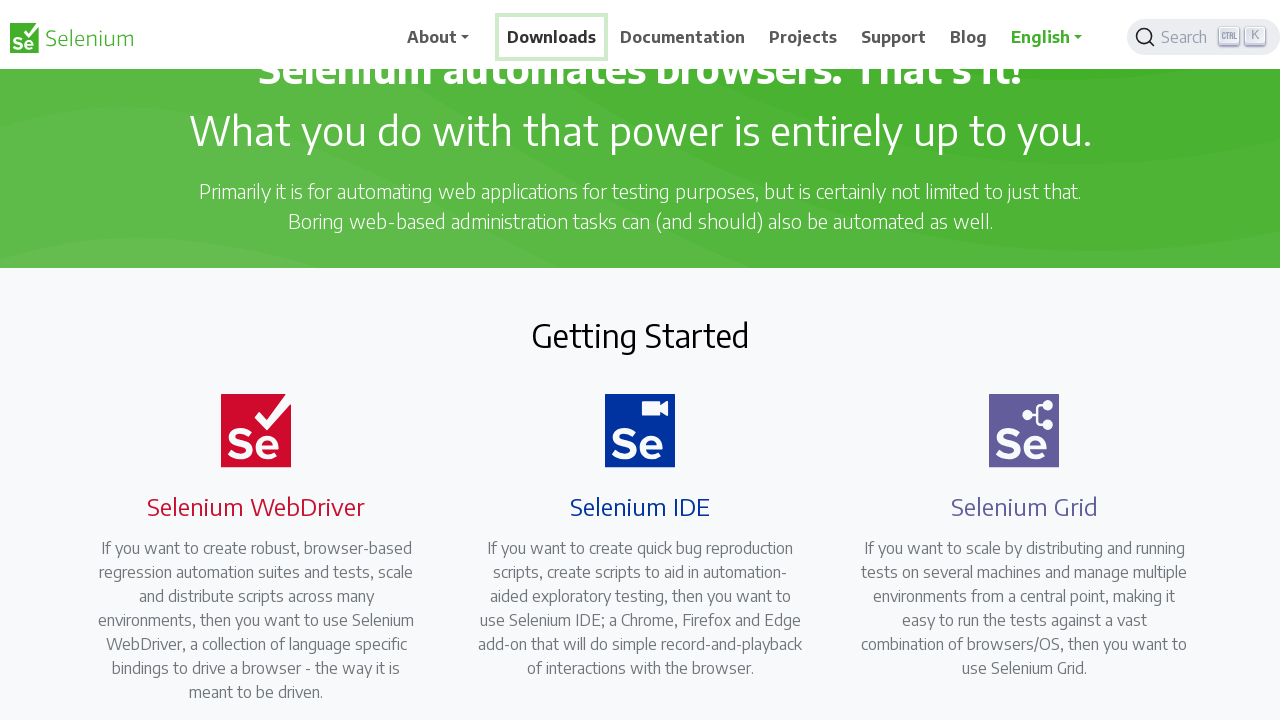

Waited 500ms after arrow key press 4
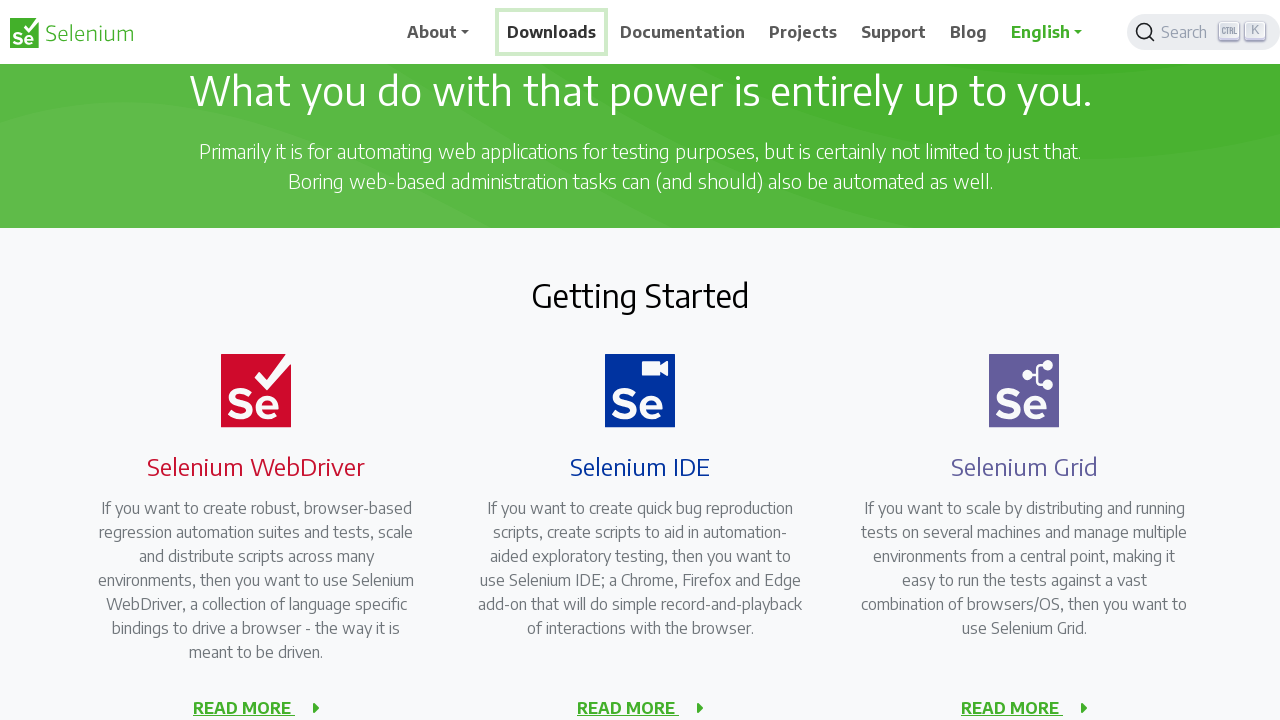

Pressed ArrowDown in context menu (navigation 5/11)
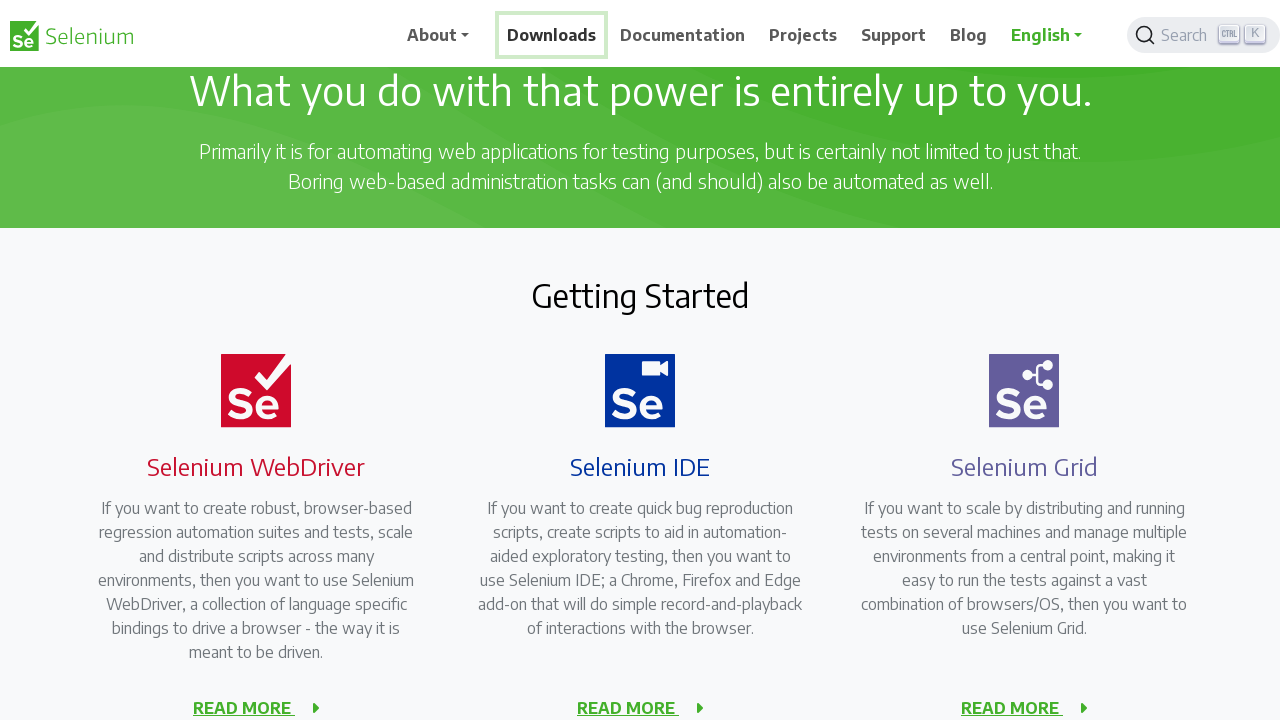

Waited 500ms after arrow key press 5
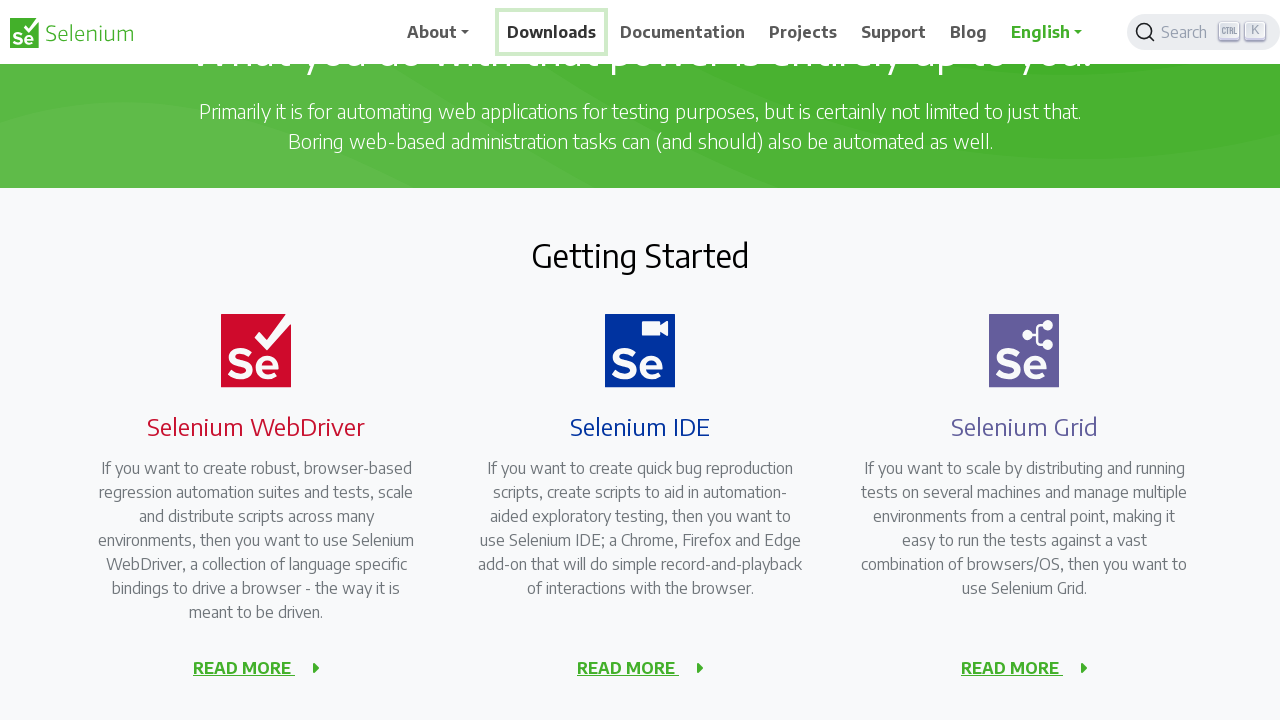

Pressed ArrowDown in context menu (navigation 6/11)
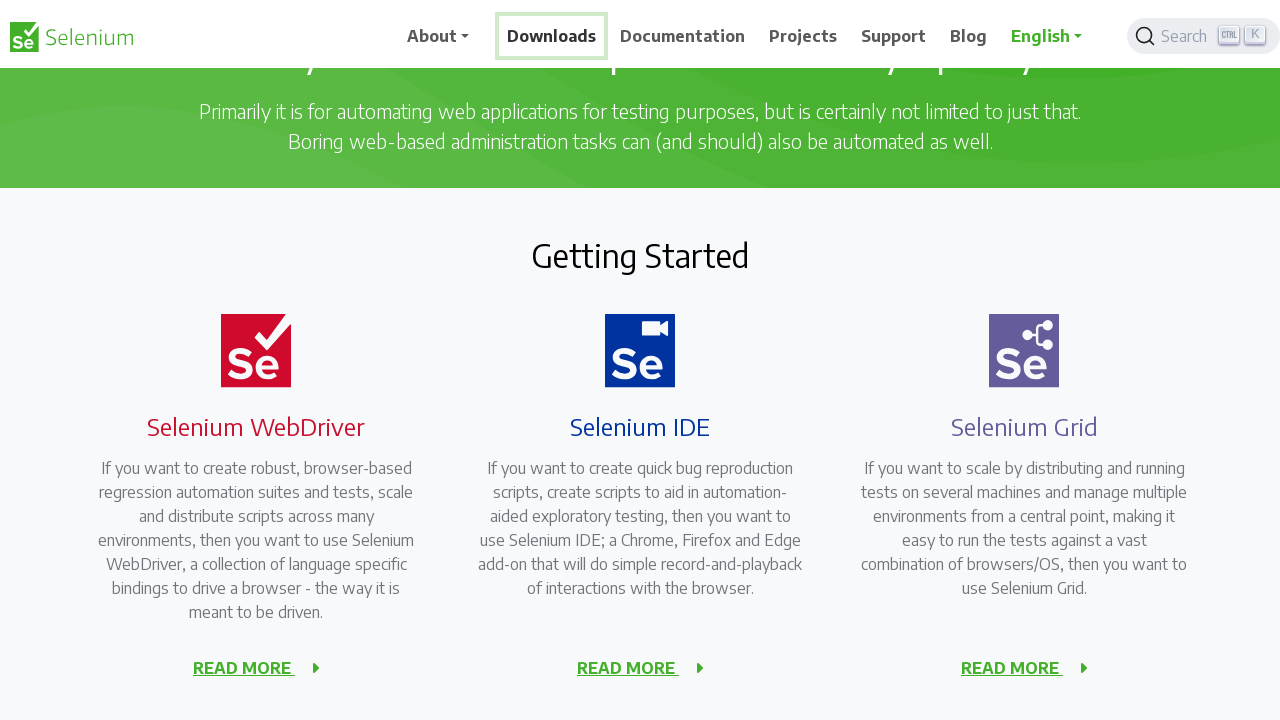

Waited 500ms after arrow key press 6
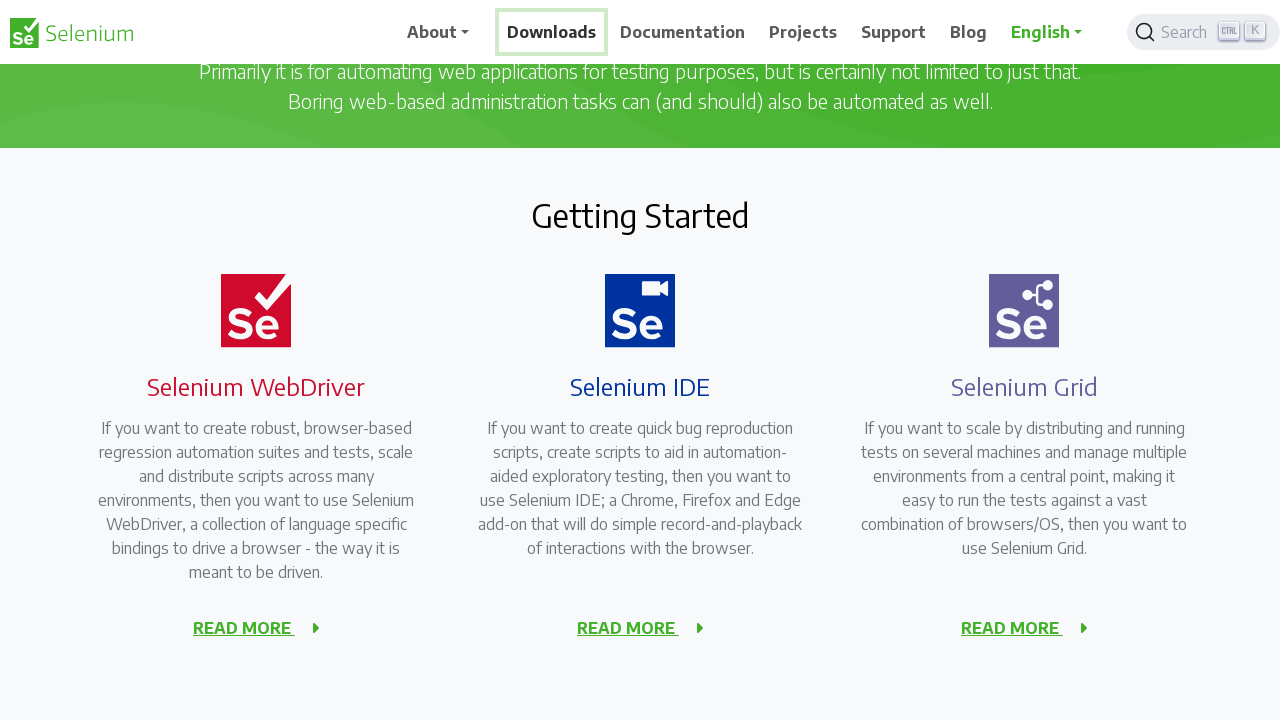

Pressed ArrowDown in context menu (navigation 7/11)
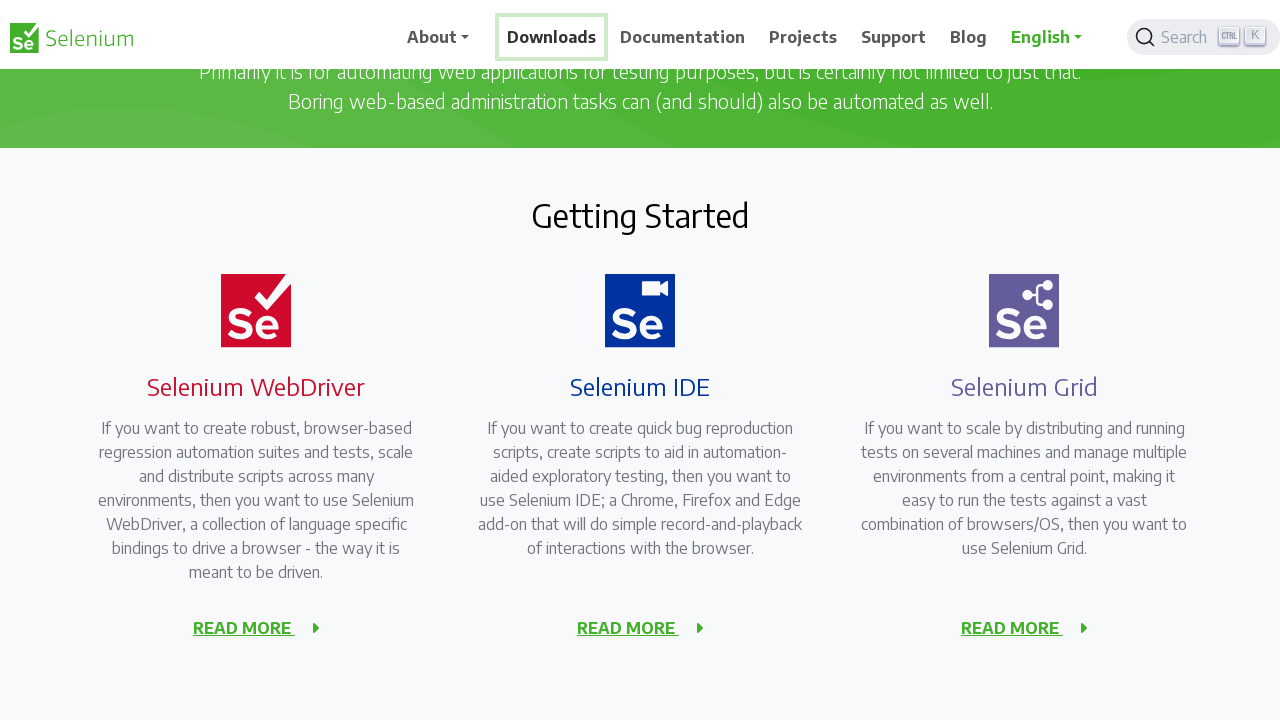

Waited 500ms after arrow key press 7
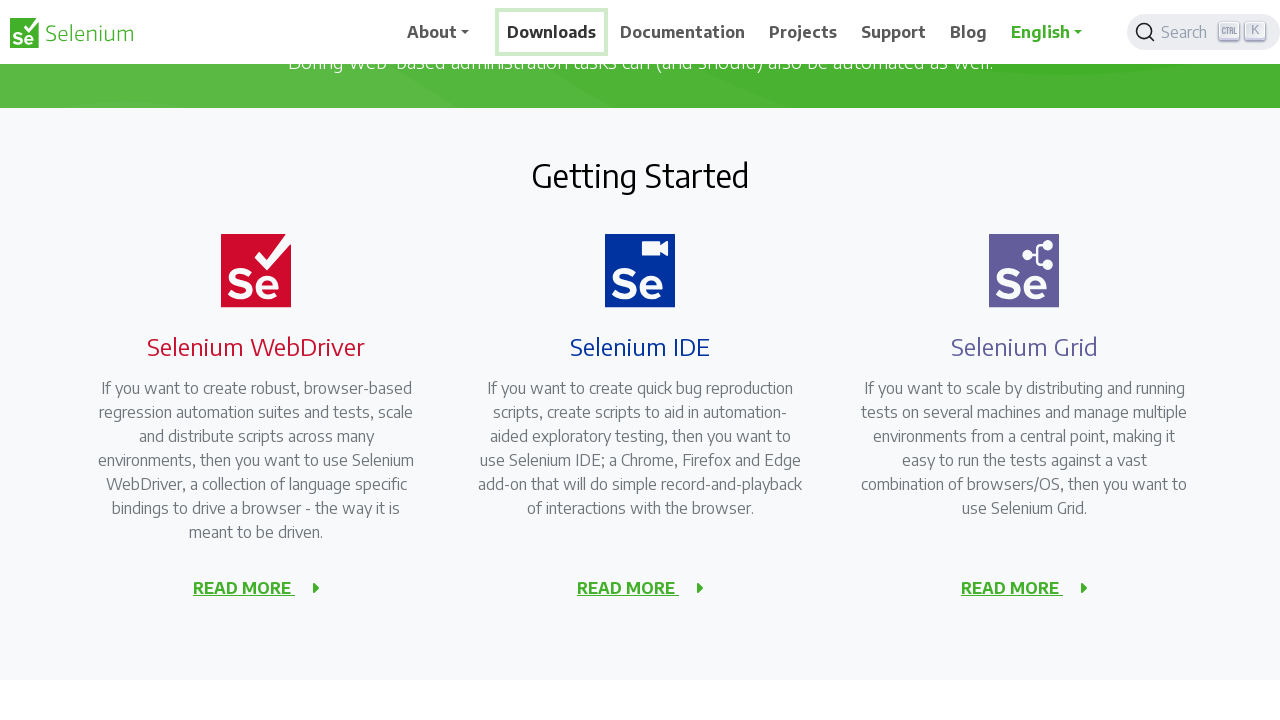

Pressed ArrowDown in context menu (navigation 8/11)
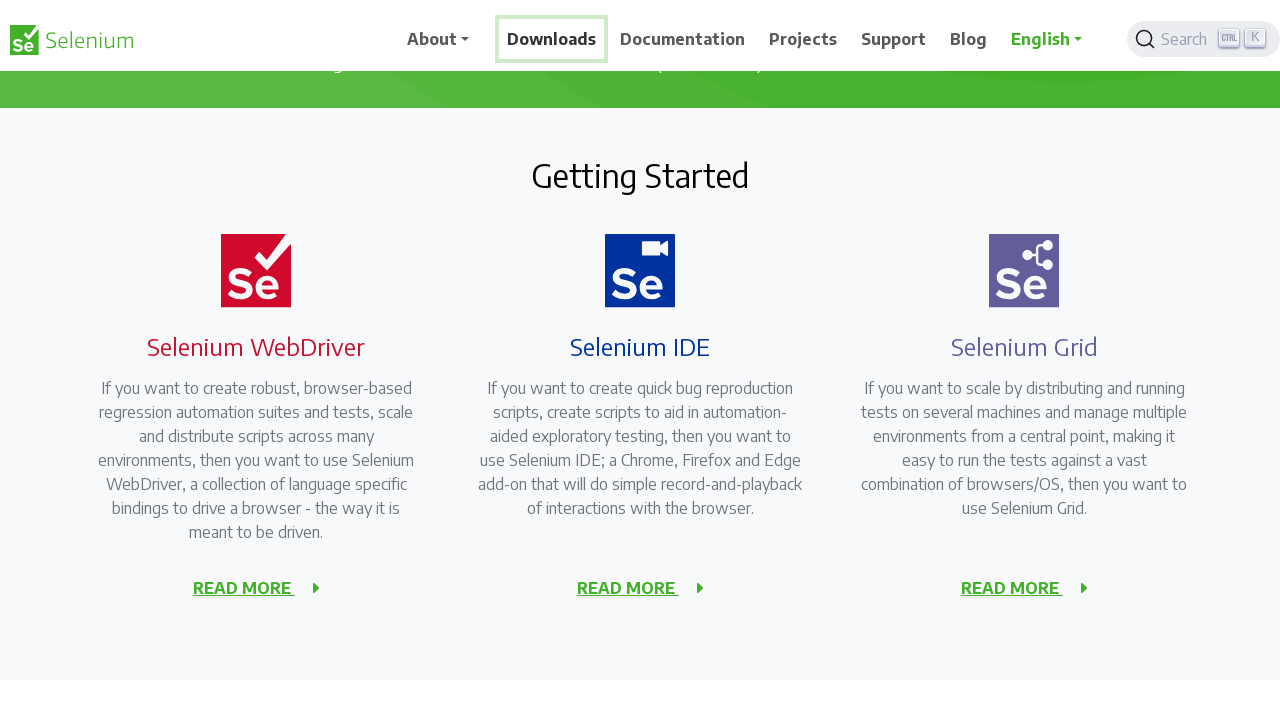

Waited 500ms after arrow key press 8
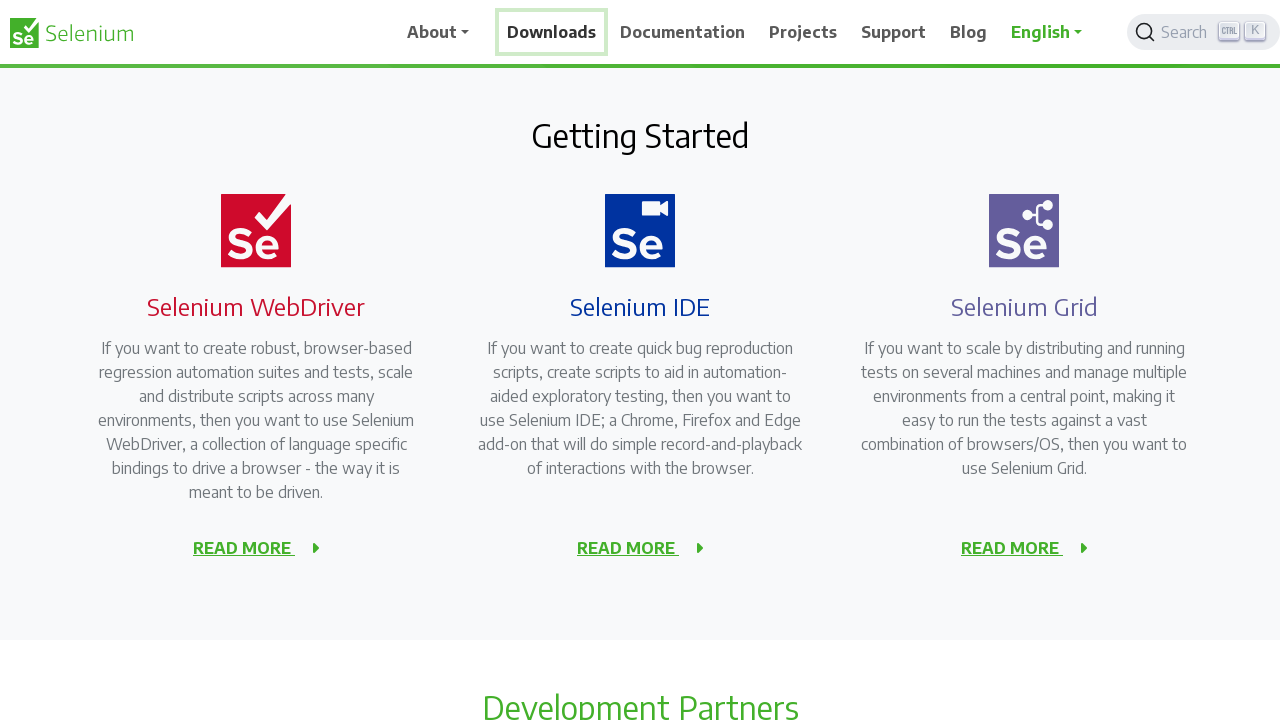

Pressed ArrowDown in context menu (navigation 9/11)
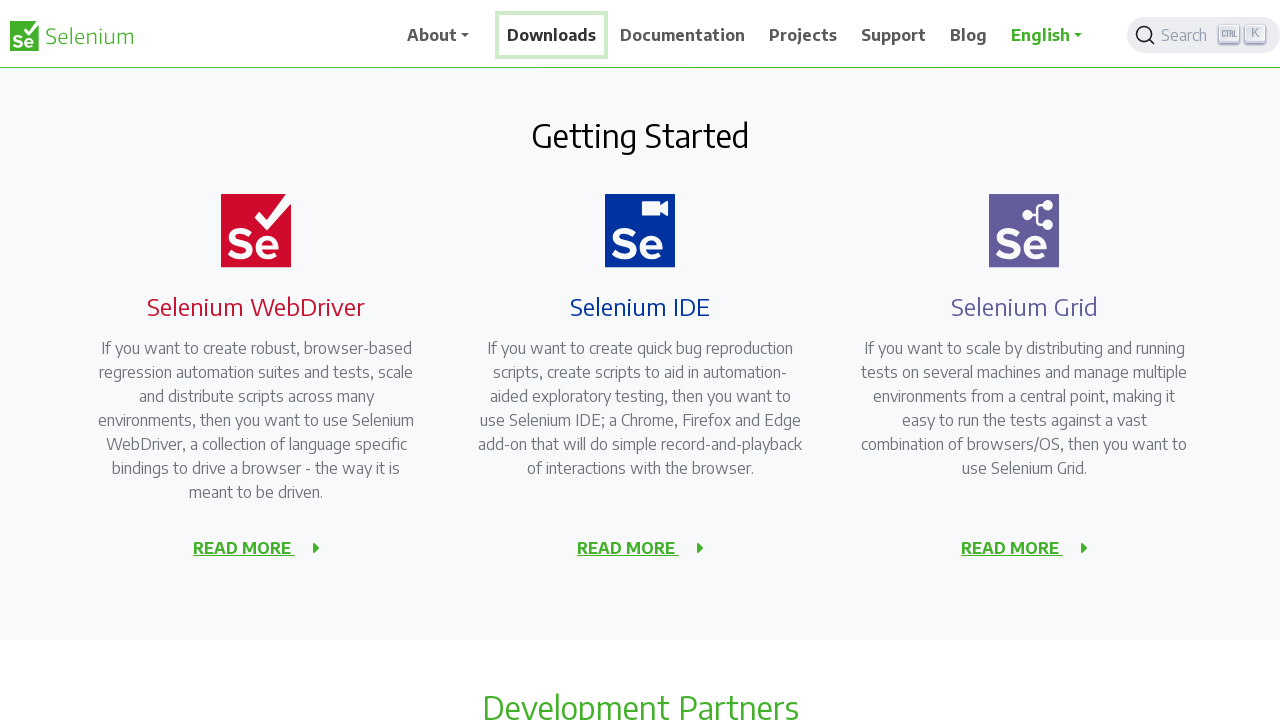

Waited 500ms after arrow key press 9
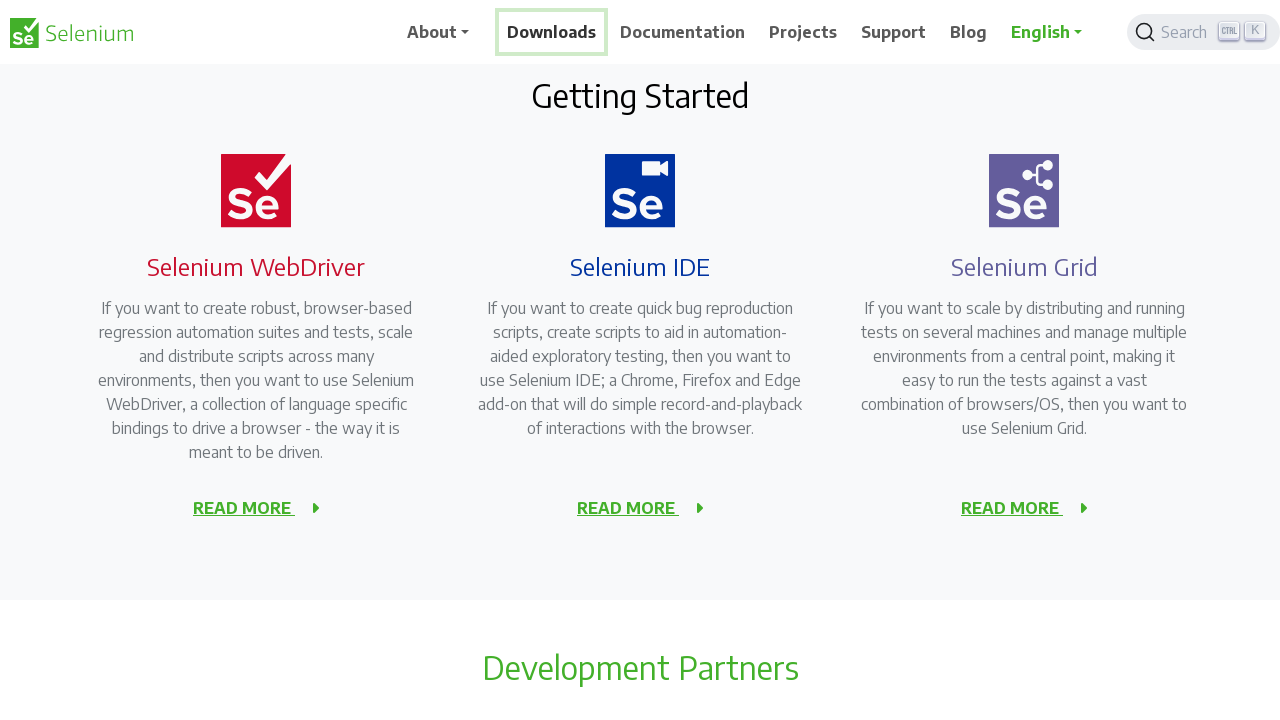

Pressed ArrowDown in context menu (navigation 10/11)
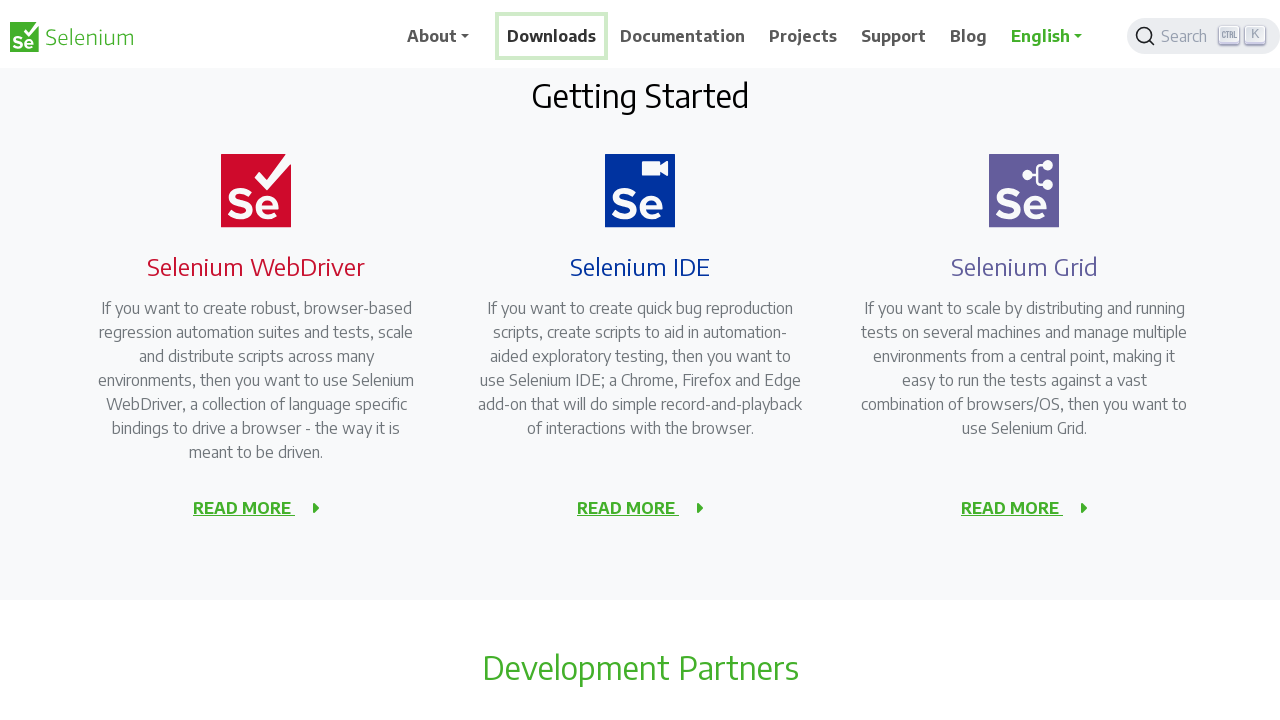

Waited 500ms after arrow key press 10
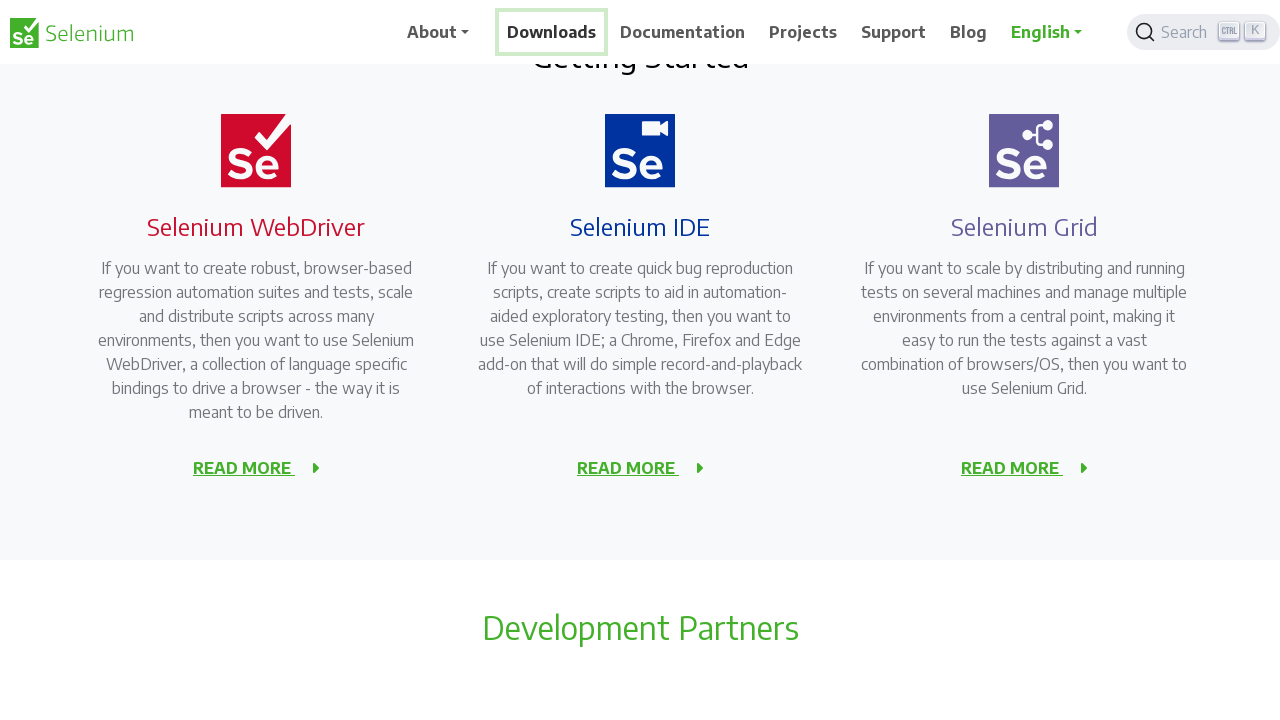

Pressed ArrowDown in context menu (navigation 11/11)
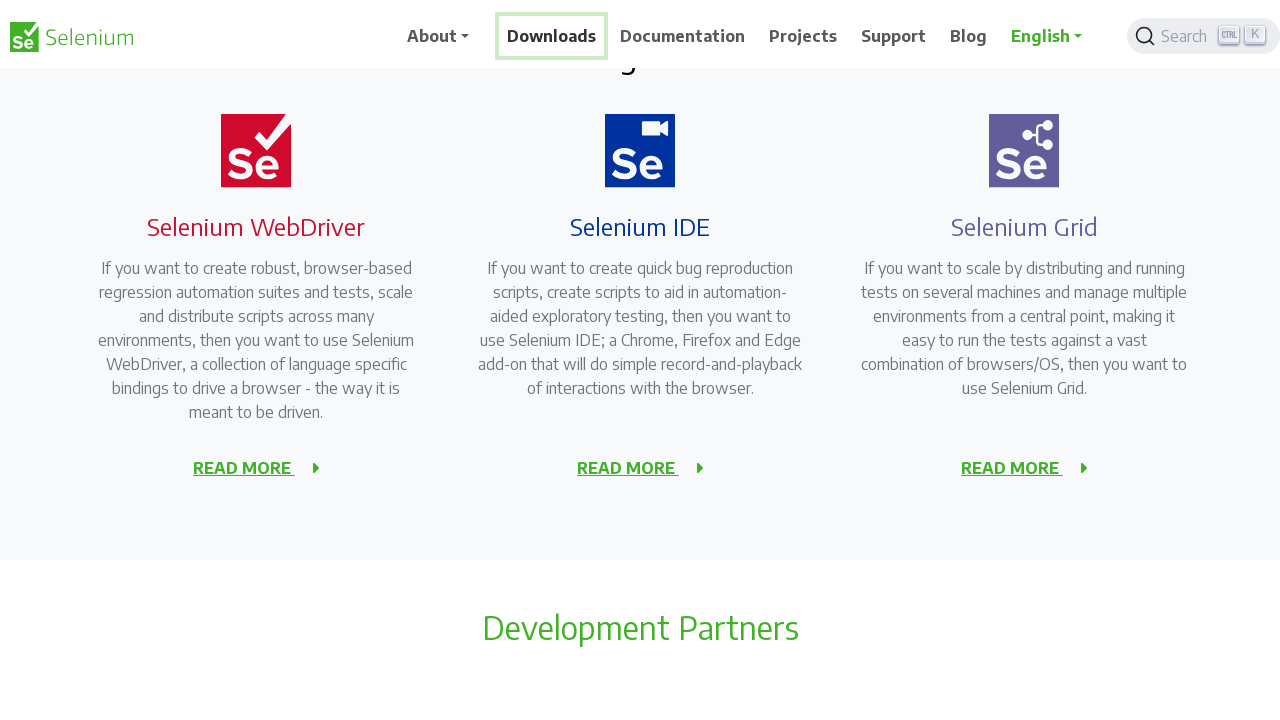

Waited 500ms after arrow key press 11
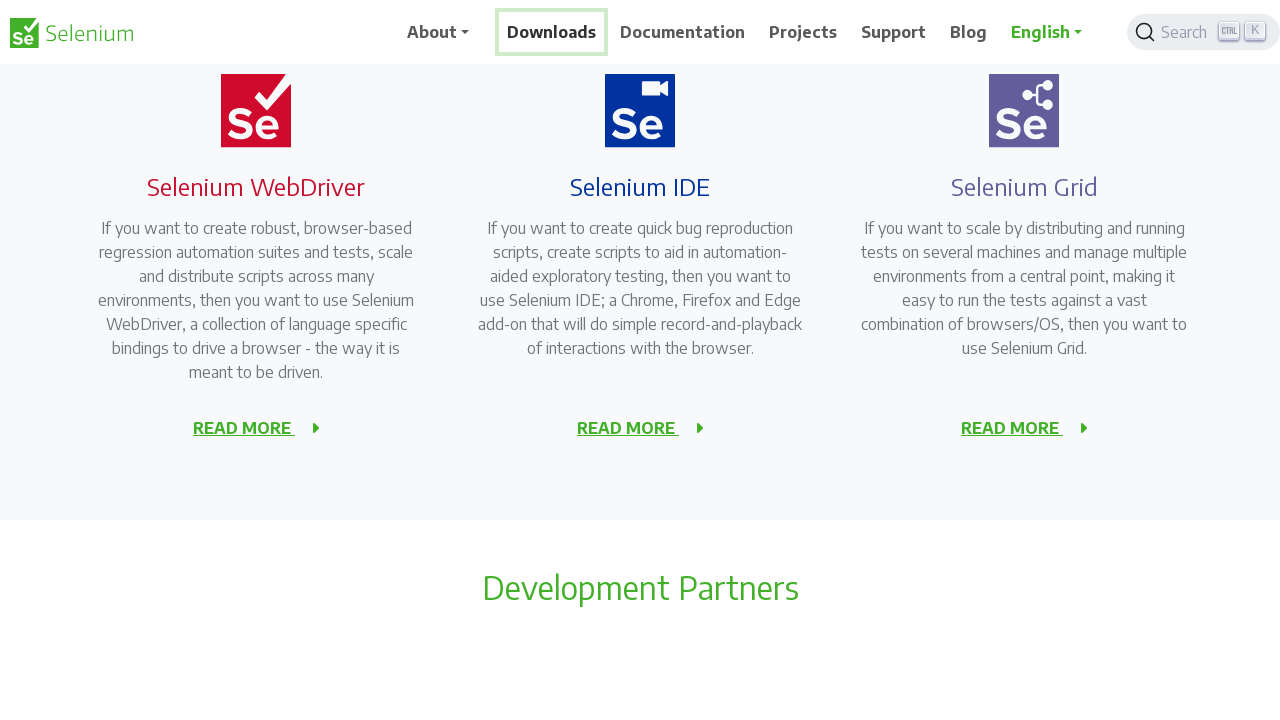

Pressed Enter to select the context menu option
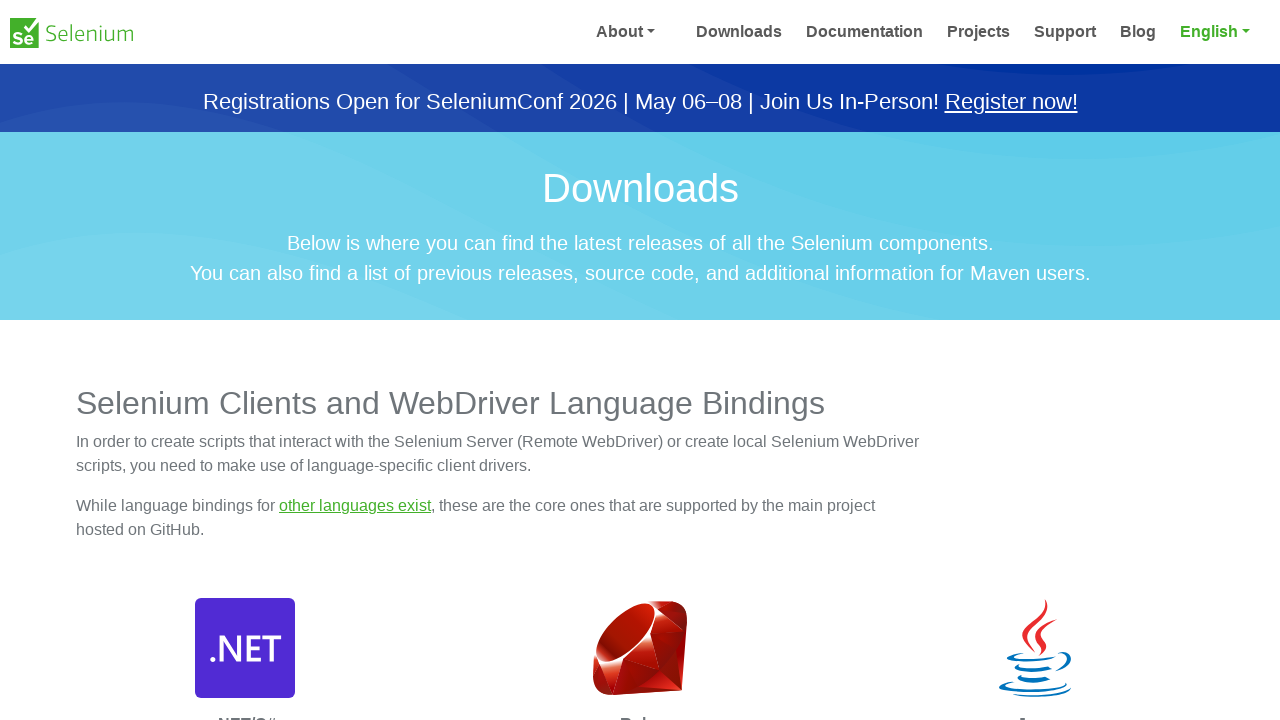

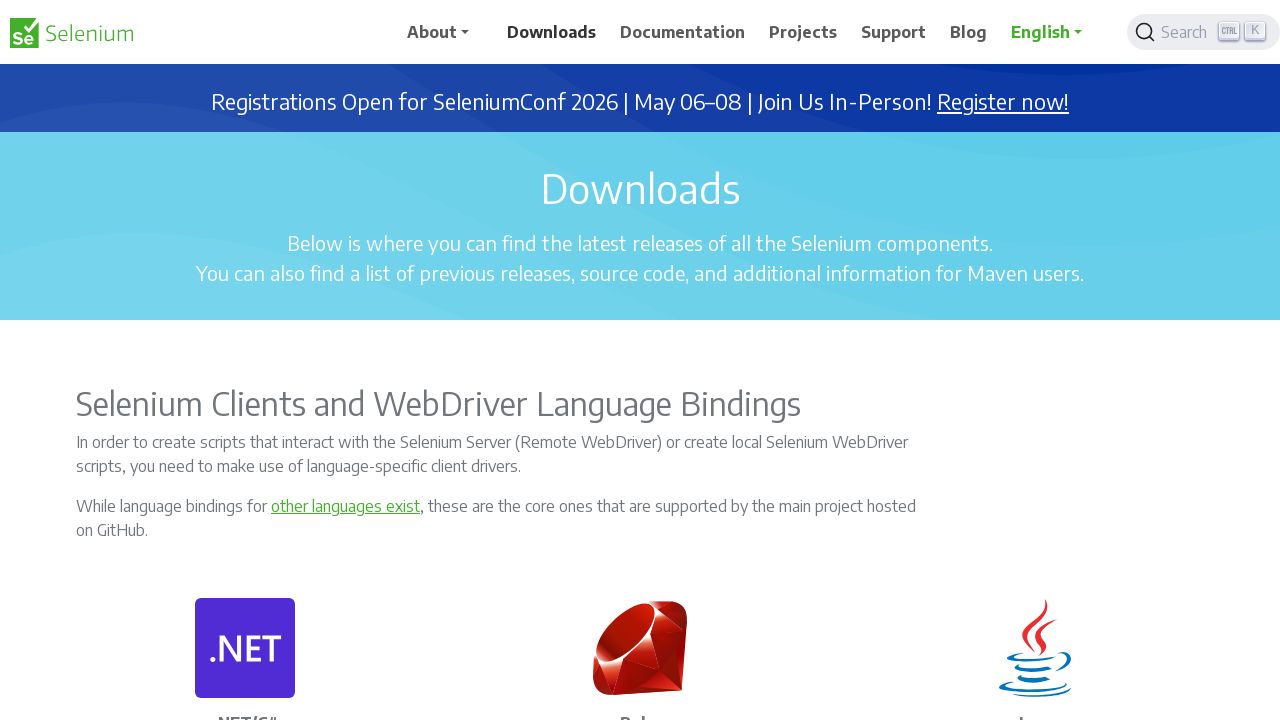